Tests adding a product (Cucumber) to the shopping cart on an e-commerce practice site by iterating through products and clicking the ADD TO CART button for the matching item

Starting URL: https://rahulshettyacademy.com/seleniumPractise/#/

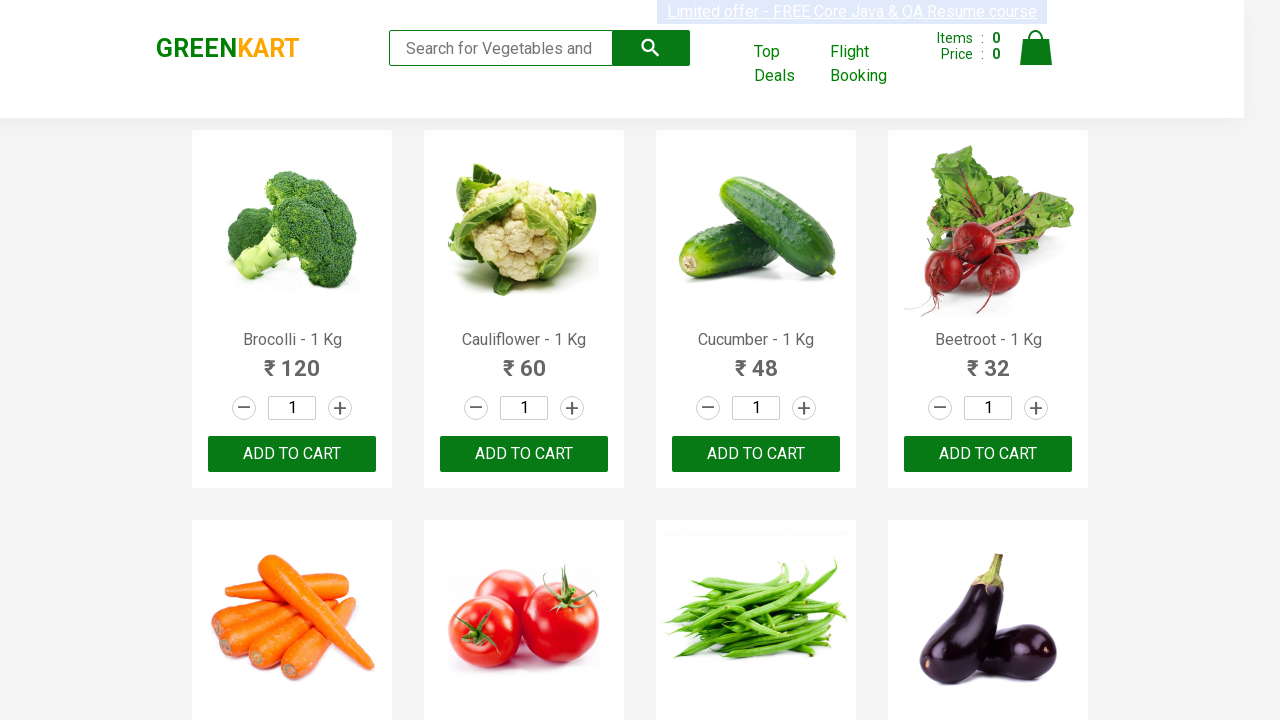

Waited for product names to load on the page
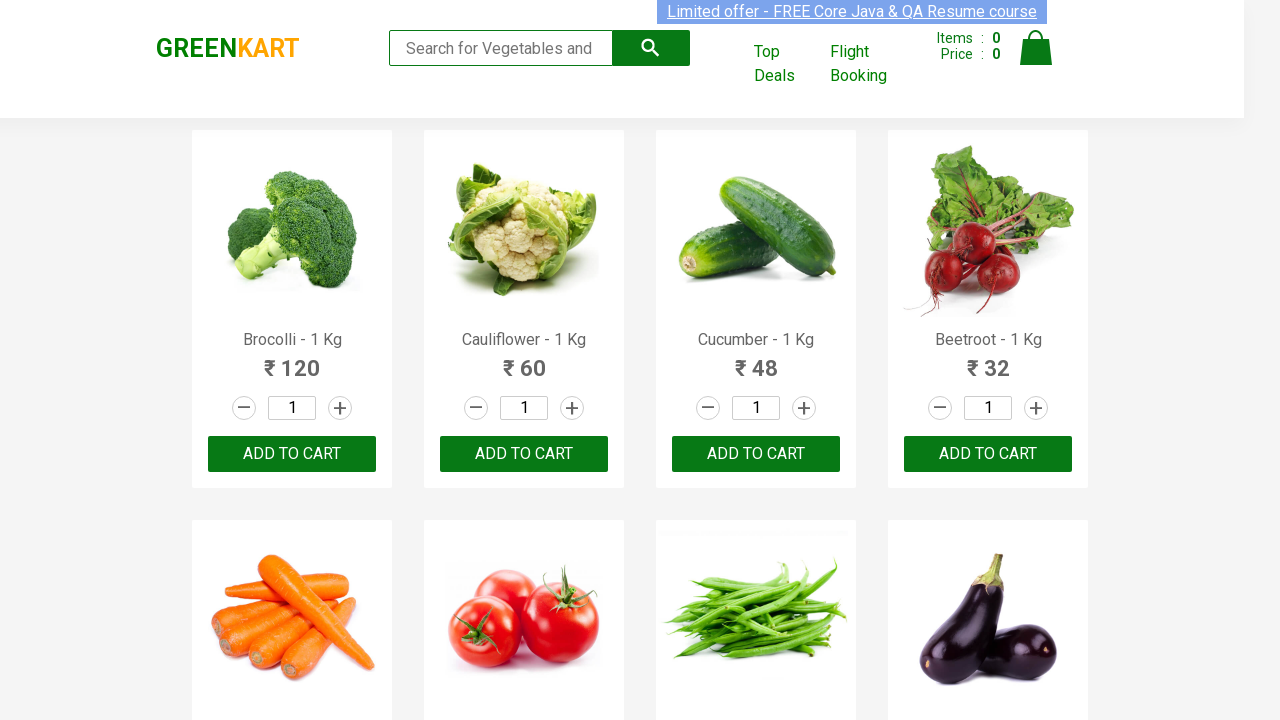

Retrieved all product name elements from the page
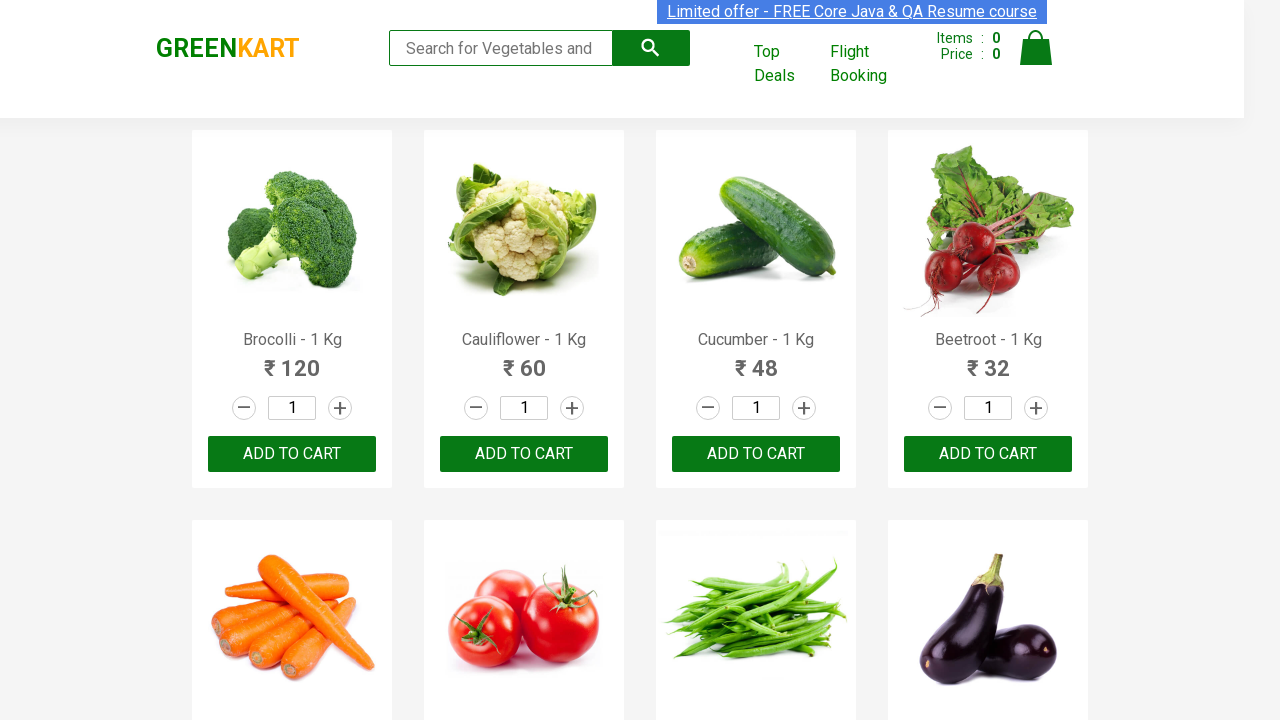

Checked product 1: Brocolli - 1 Kg
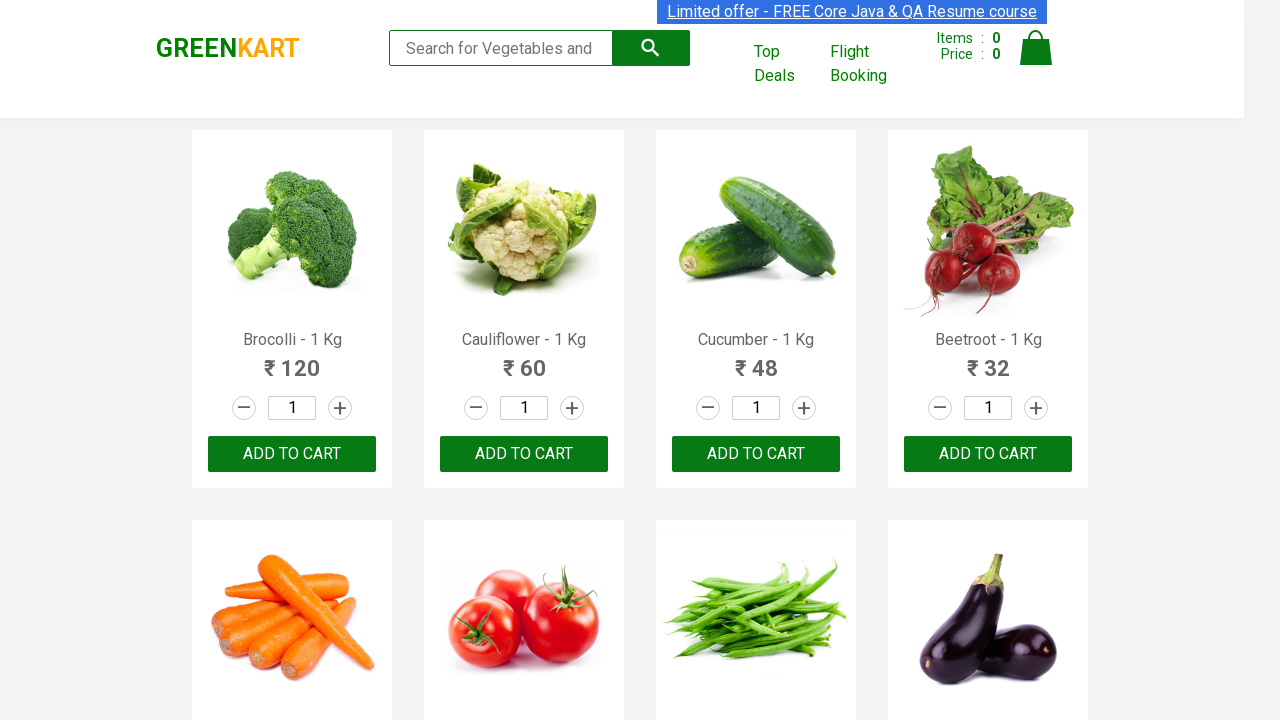

Checked product 2: Cauliflower - 1 Kg
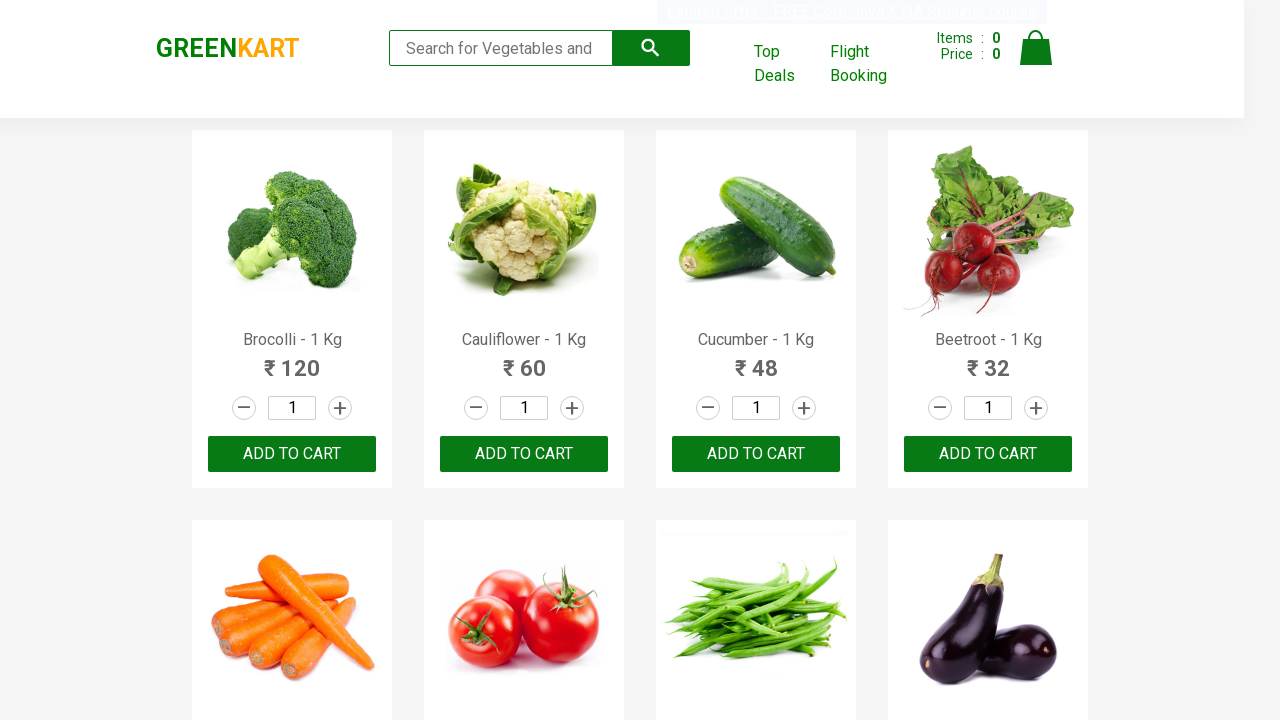

Checked product 3: Cucumber - 1 Kg
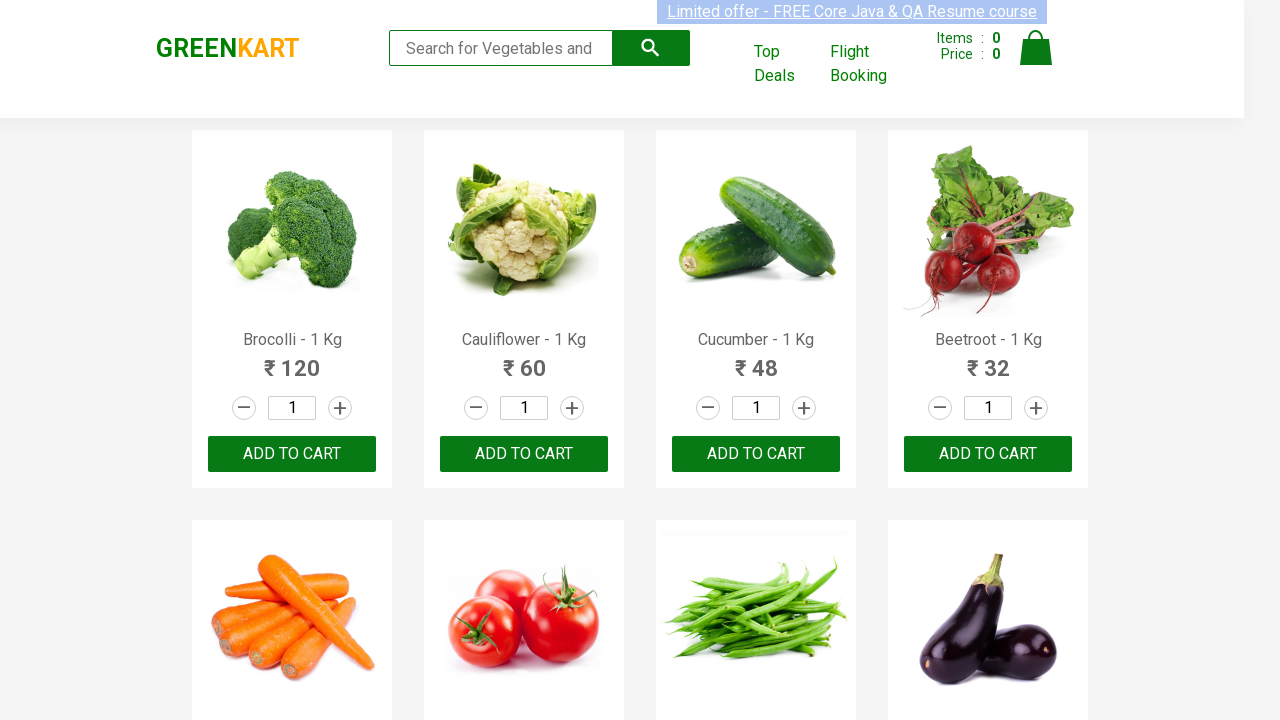

Clicked ADD TO CART button for Cucumber product at (756, 454) on xpath=//button[text()='ADD TO CART'] >> nth=2
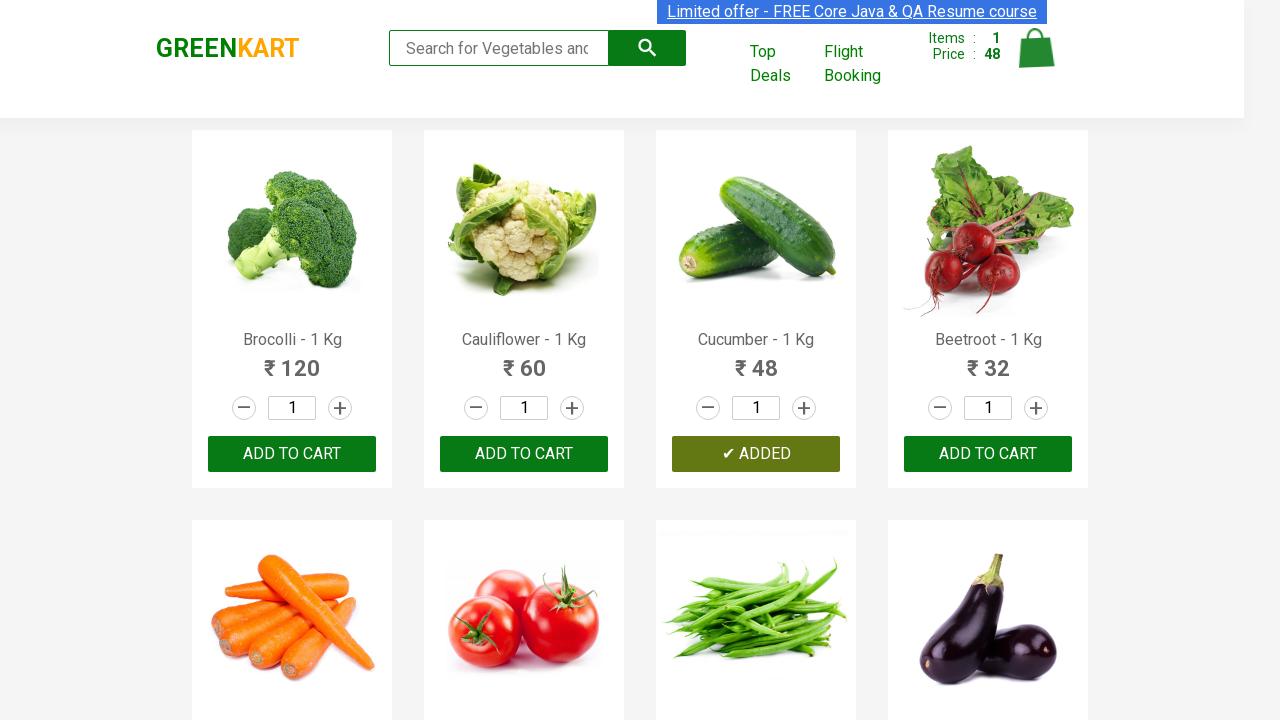

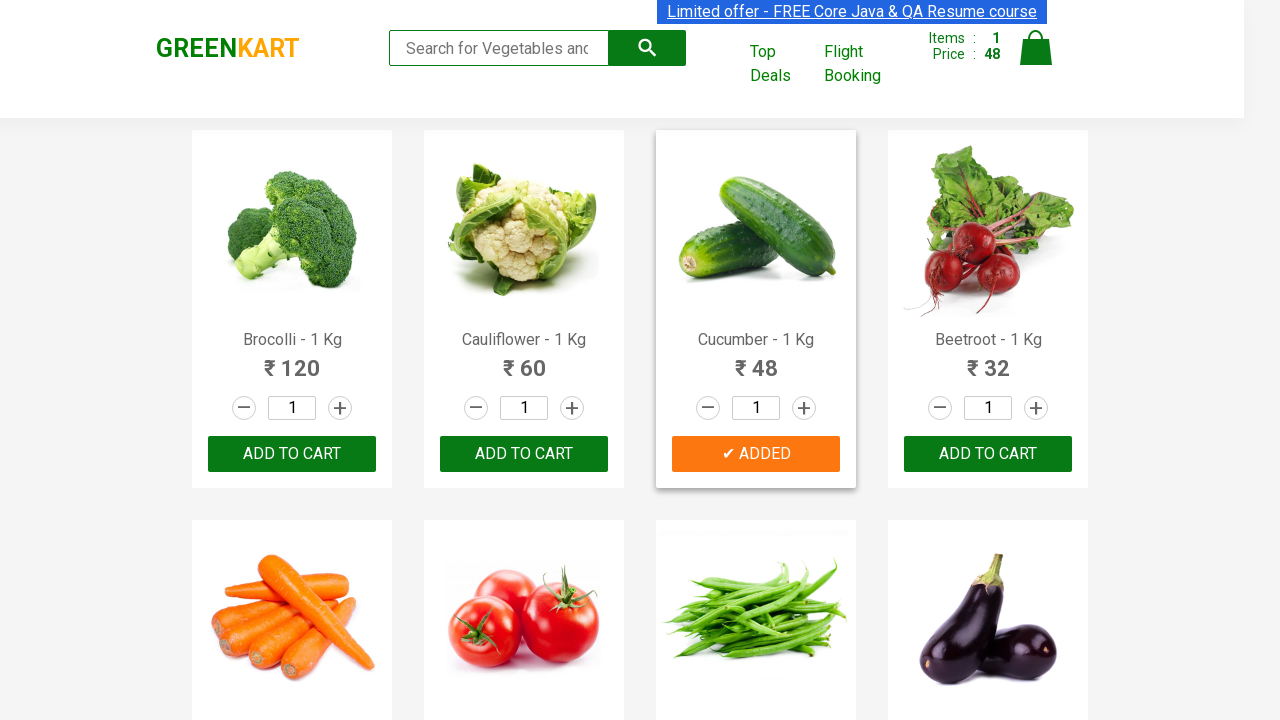